Tests successful user registration by filling in email and password fields and clicking the register button on the My Account page.

Starting URL: http://practice.automationtesting.in

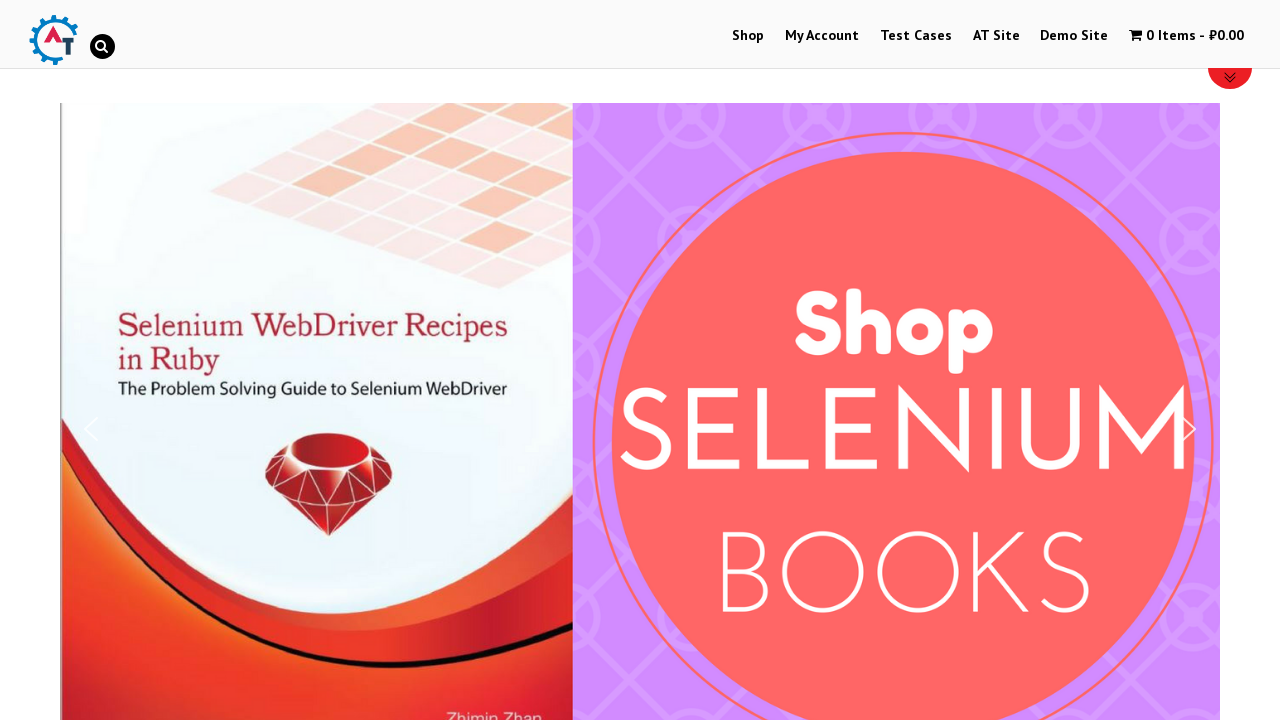

Clicked on My Account menu at (822, 36) on xpath=//*[@id='menu-item-50']/a
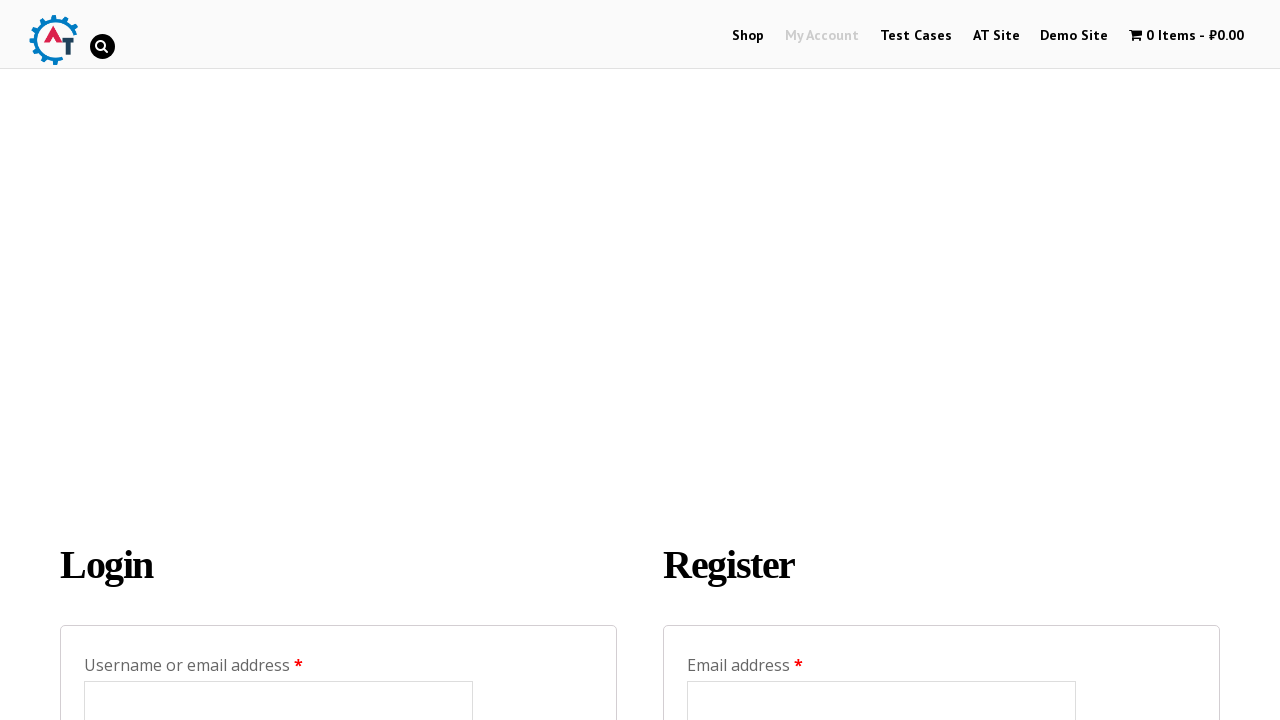

Filled email field with user7842test@gmail.com on #reg_email
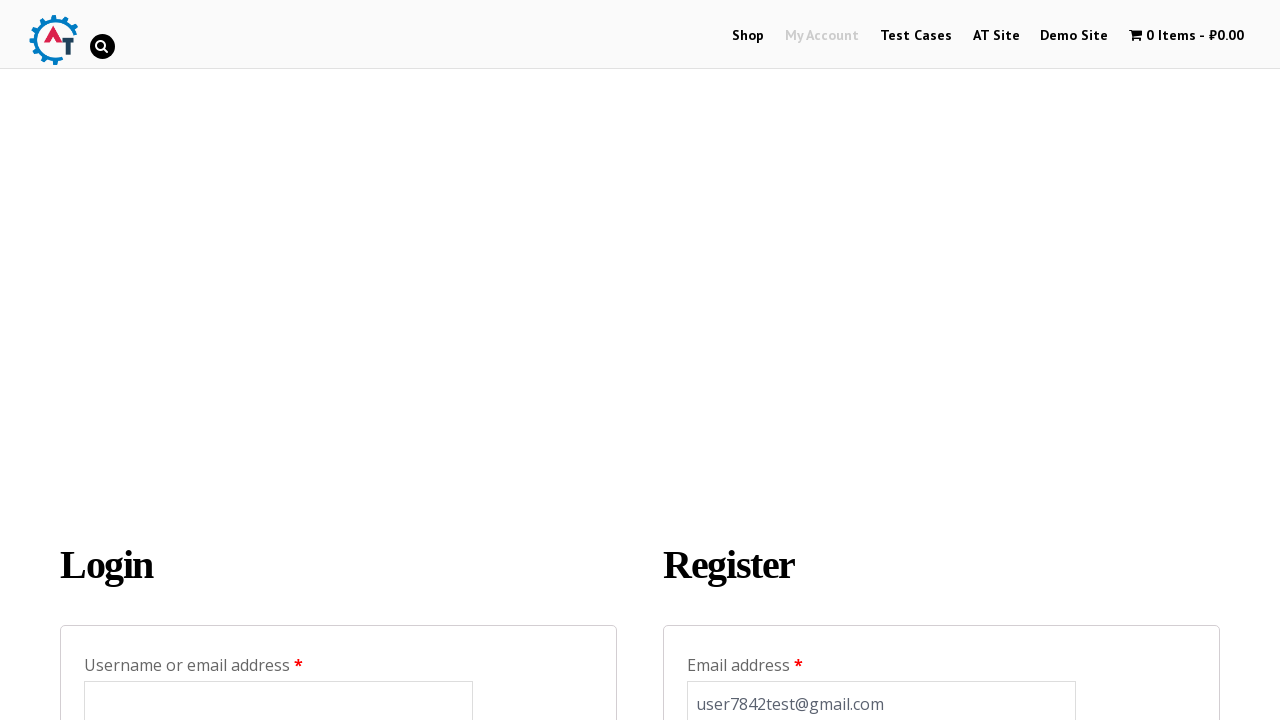

Filled password field with SecurePass123!xyz on #reg_password
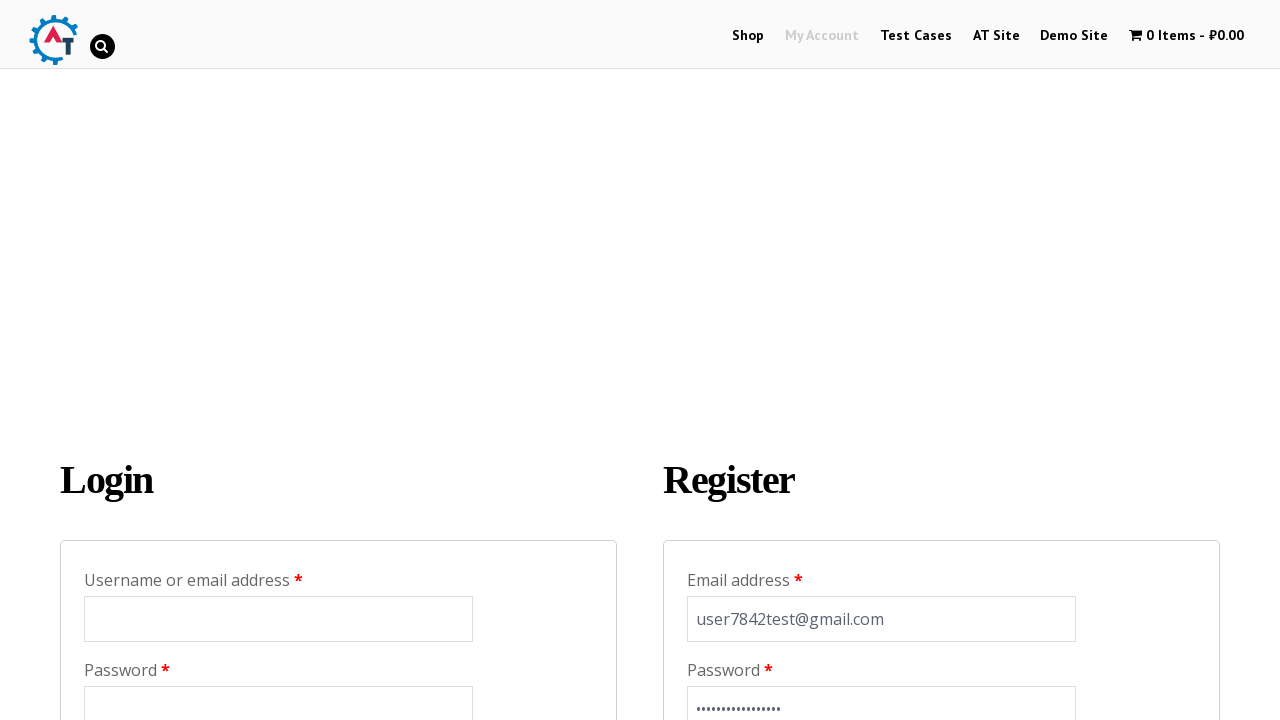

Clicked on body to ensure focus at (640, 432) on #body
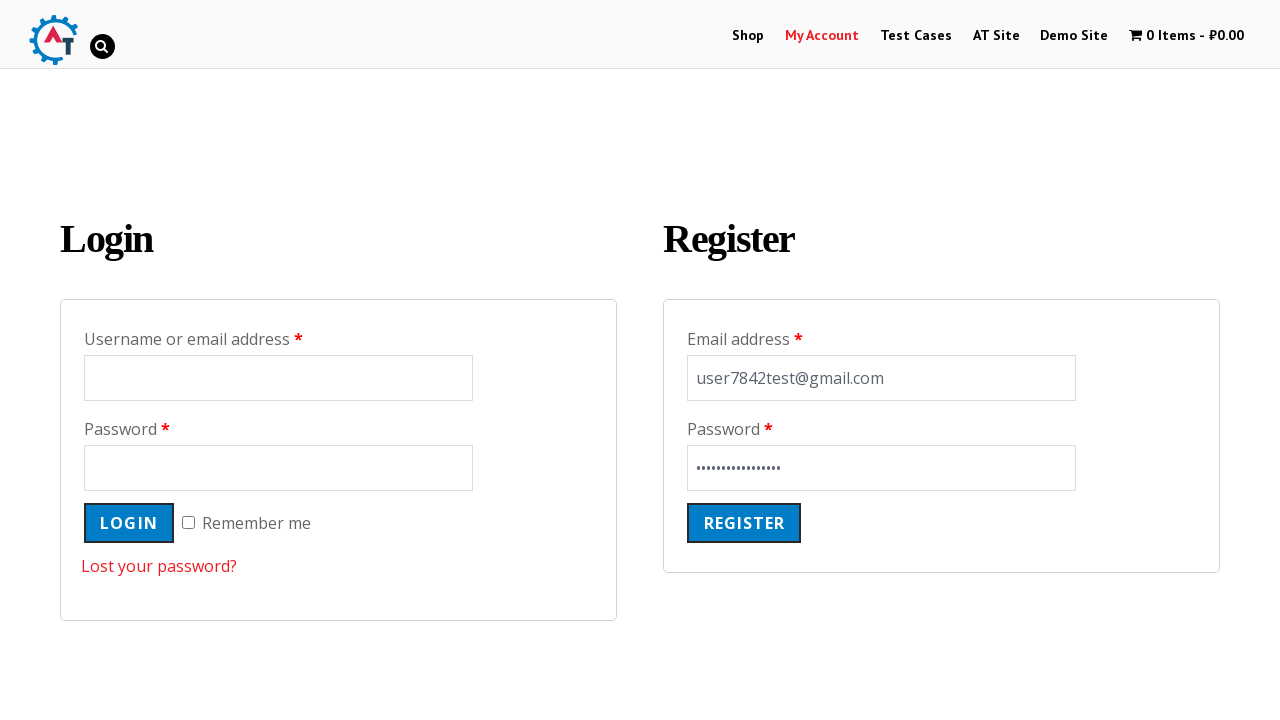

Clicked on Register button to submit registration at (744, 166) on xpath=//*[@id='customer_login']/div[2]/form/p[3]/input[3]
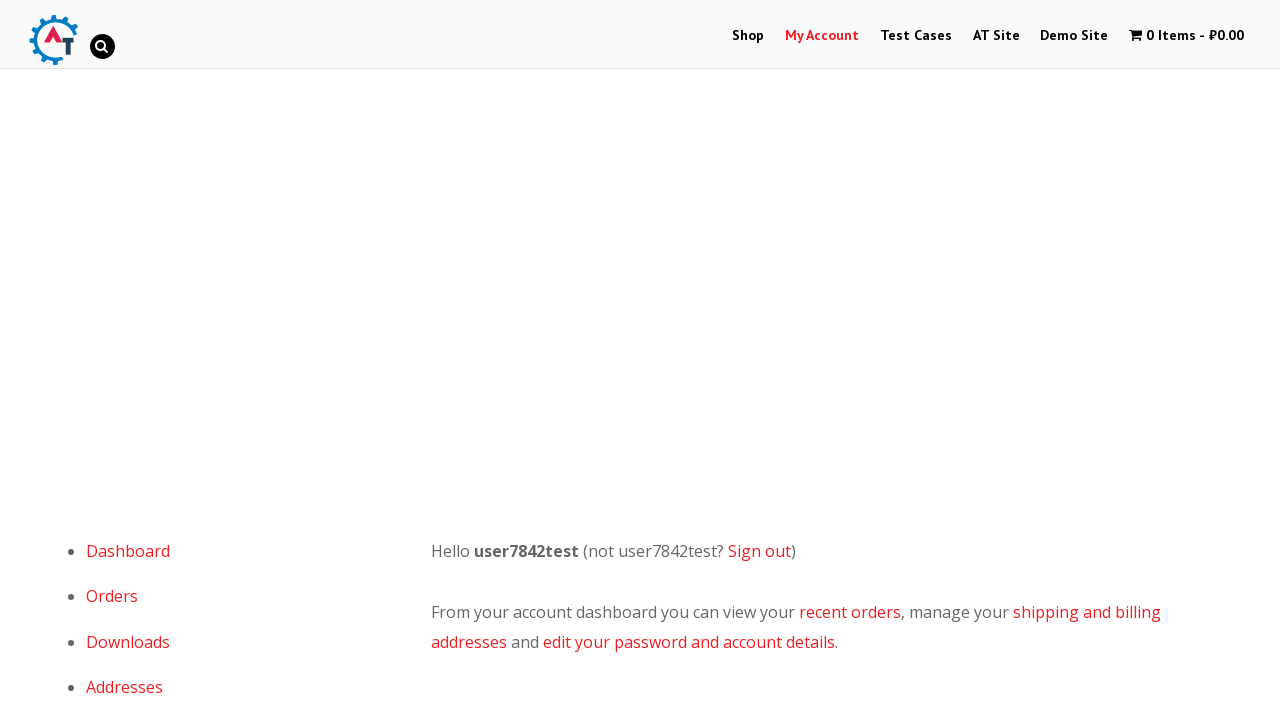

Waited for page to process registration and reach networkidle state
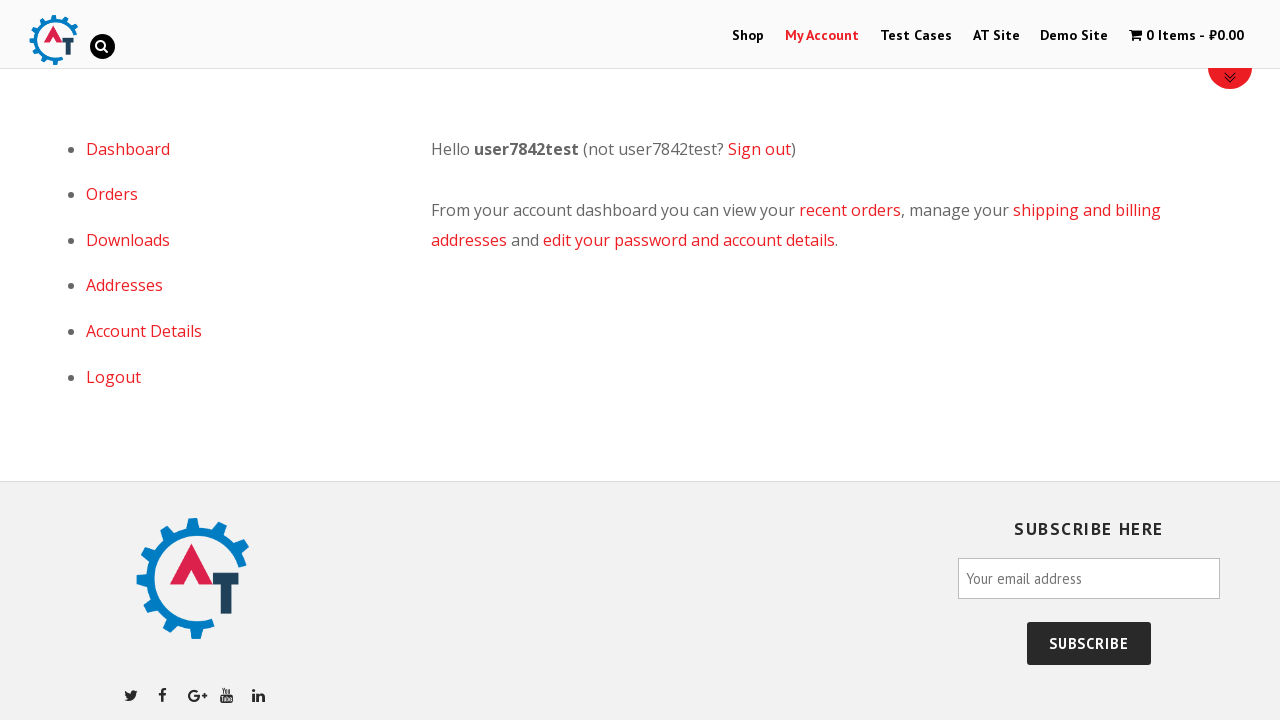

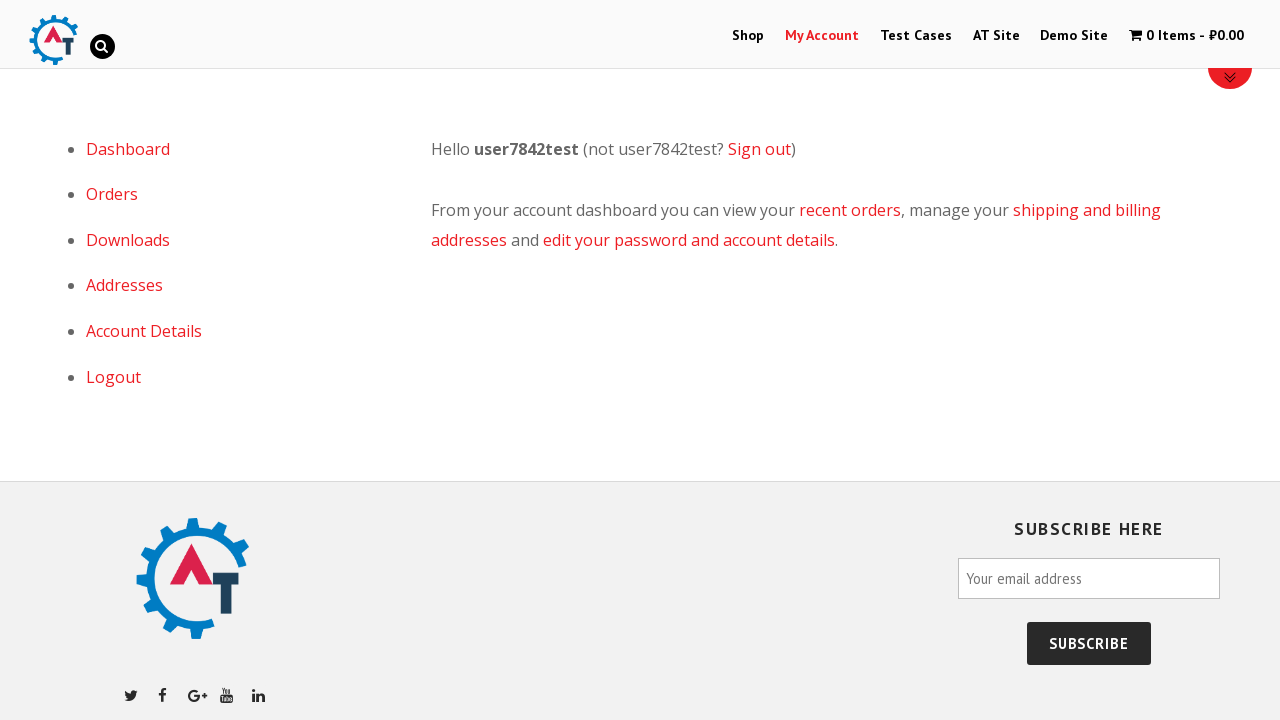